Tests signup validation with too-short password and verifies error message appears

Starting URL: https://www.sharelane.com/cgi-bin/register.py

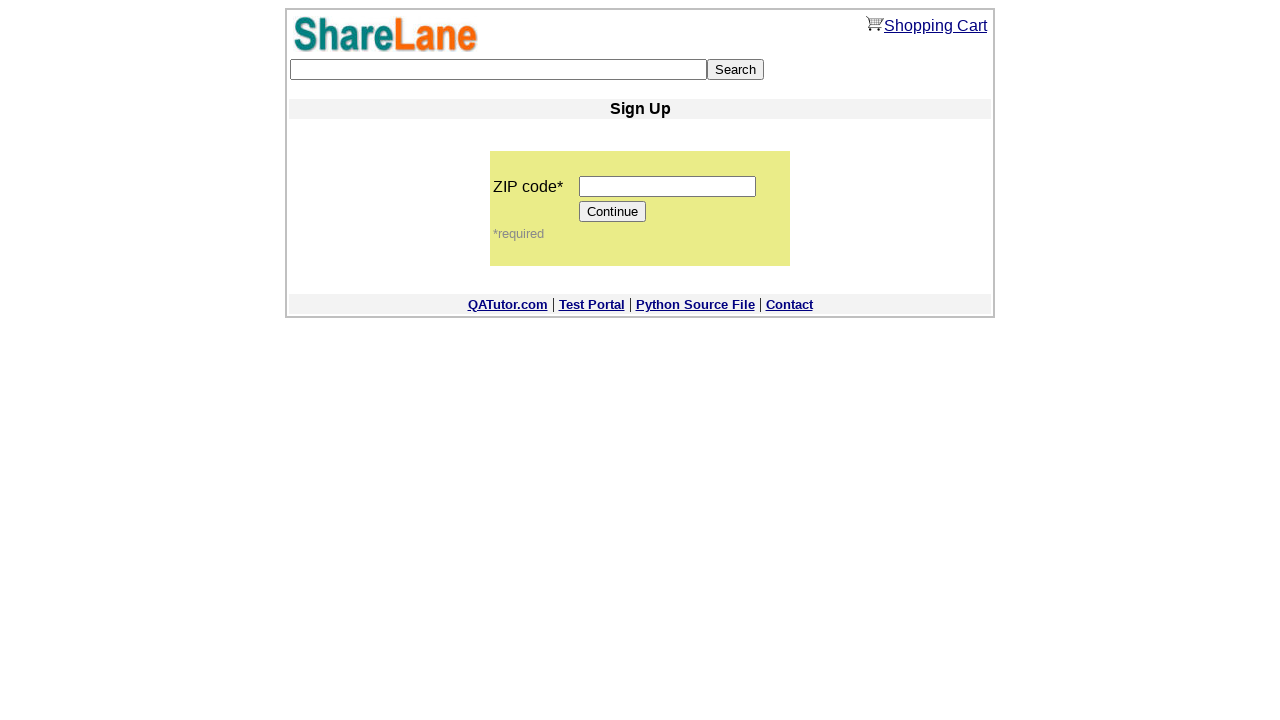

Filled ZIP code field with '12345' on input[name='zip_code']
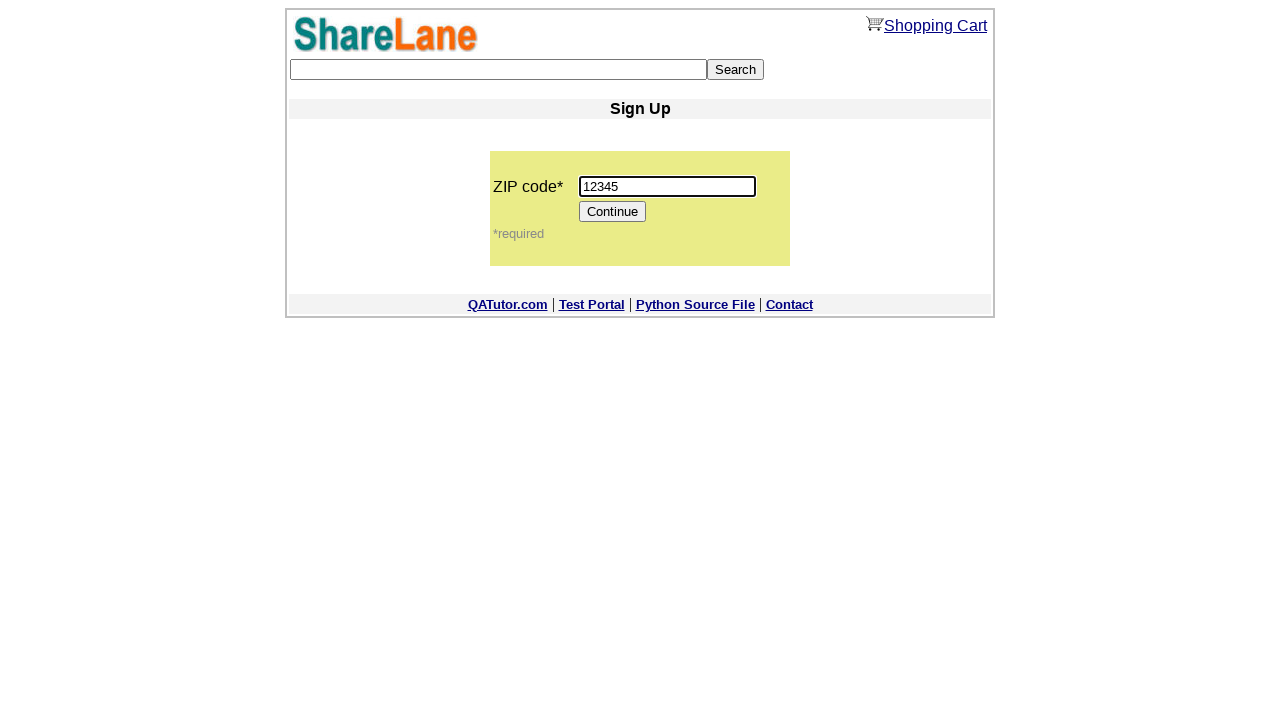

Clicked Continue button to proceed to registration form at (613, 212) on input[value='Continue']
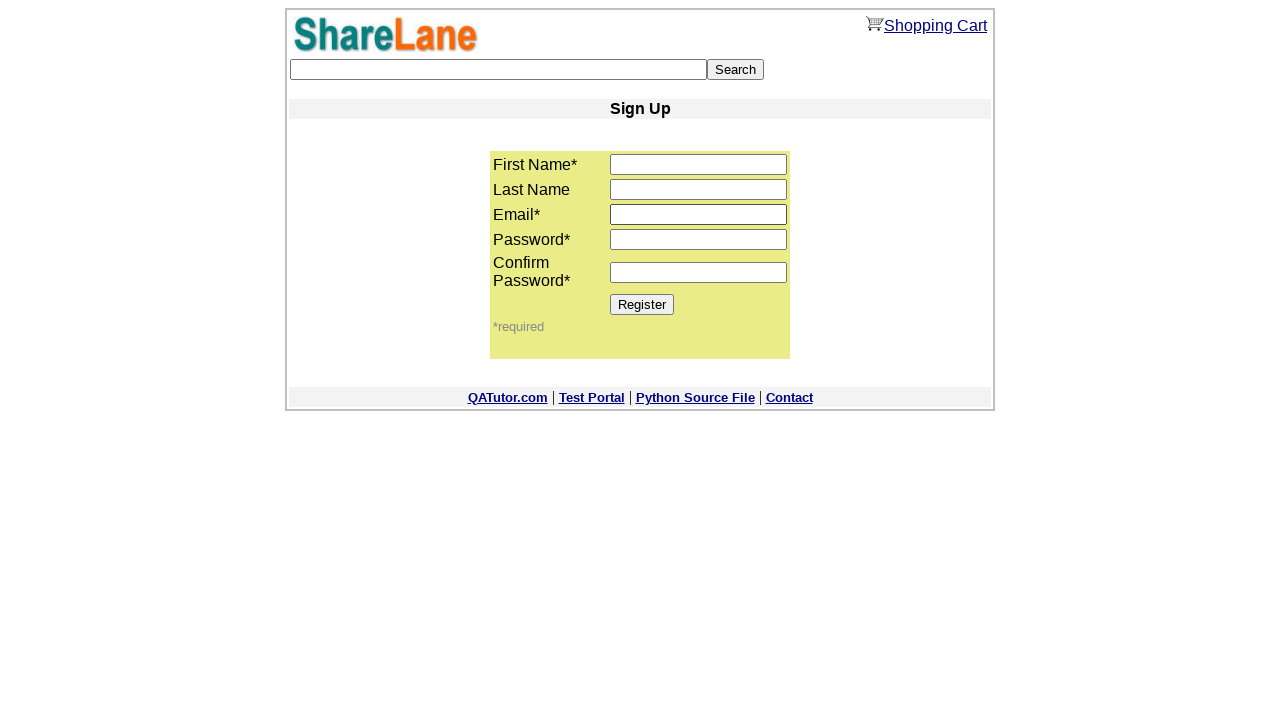

Filled first name field with 'Mary' on input[name='first_name']
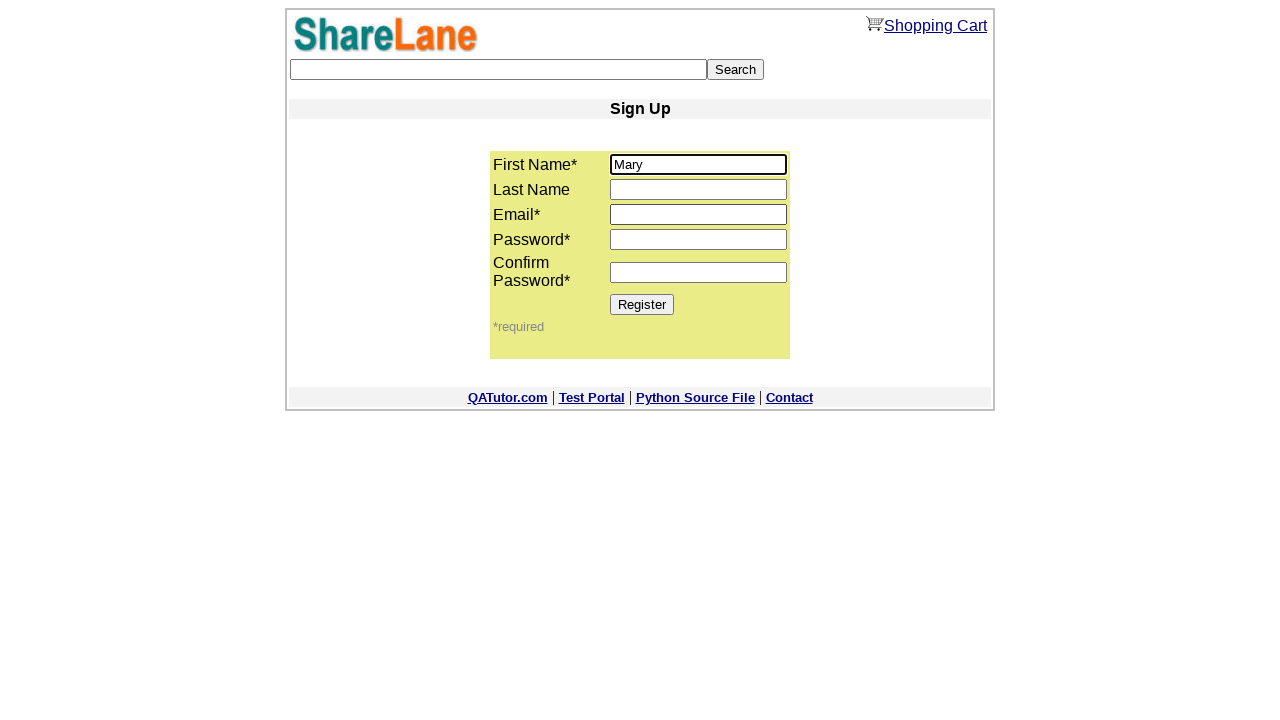

Filled last name field with 'Black' on input[name='last_name']
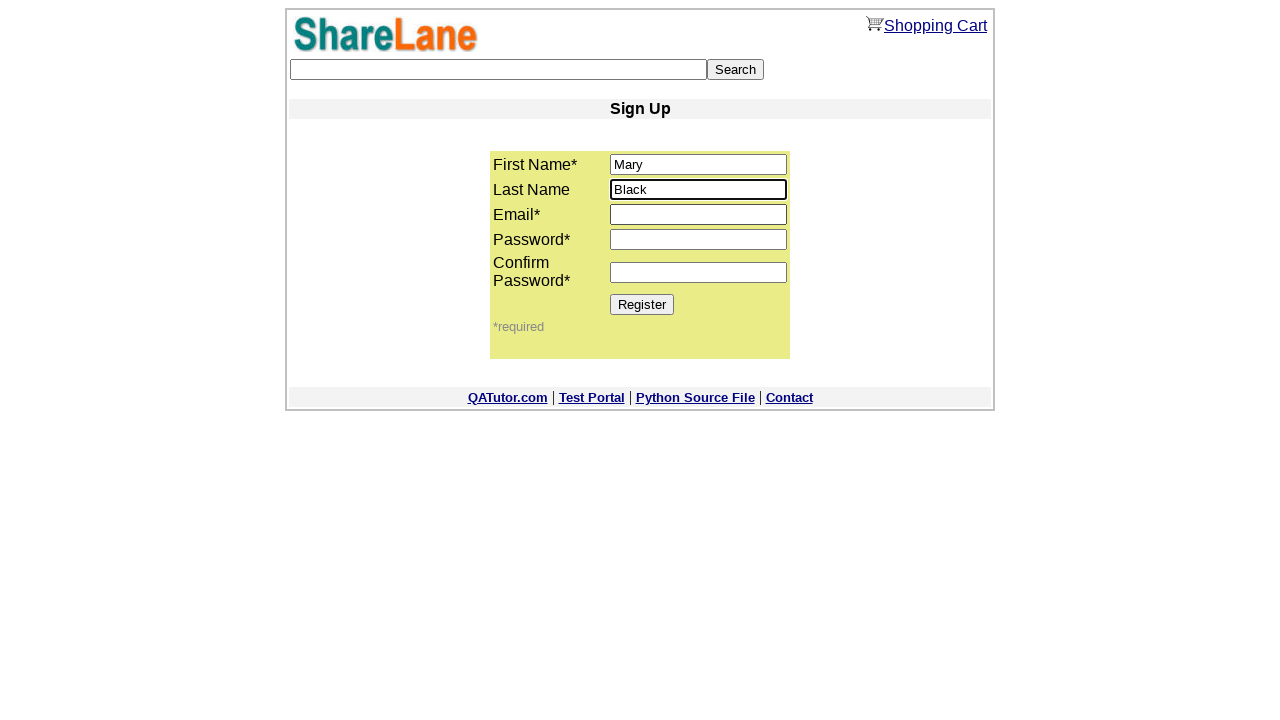

Filled email field with 'shortpass8341@mail.com' on input[name='email']
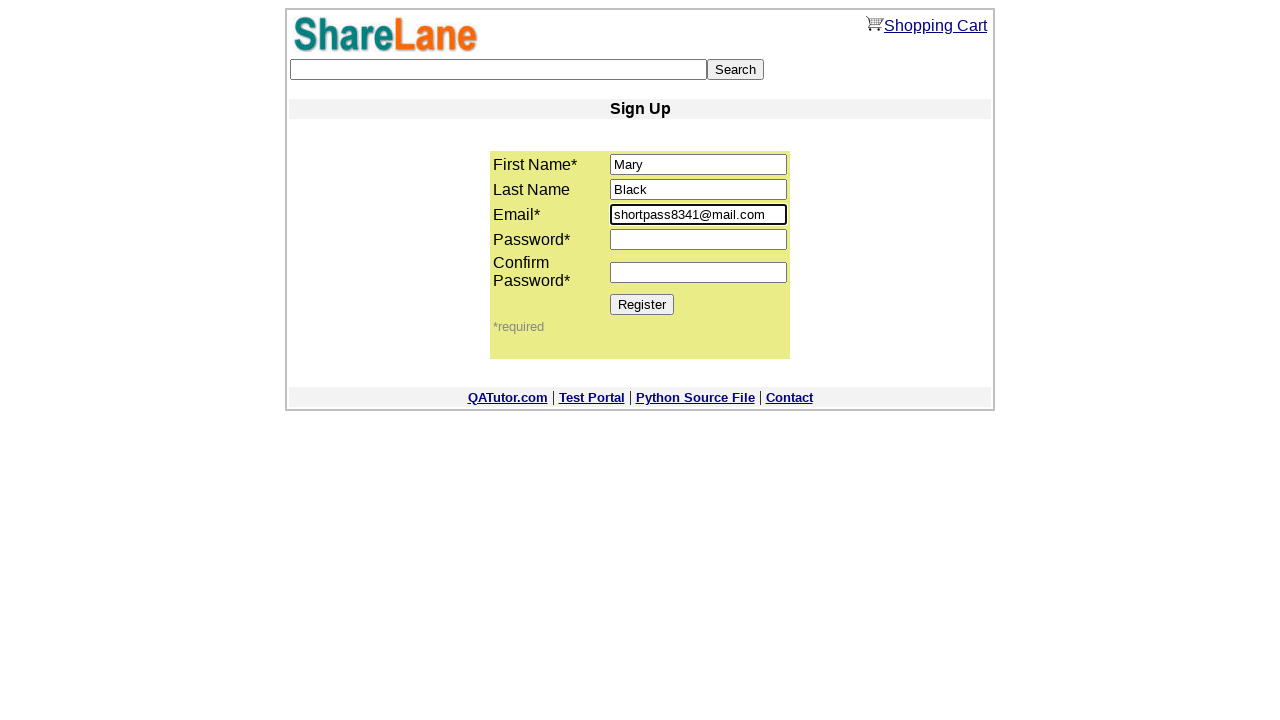

Filled password field with short password '123' on input[name='password1']
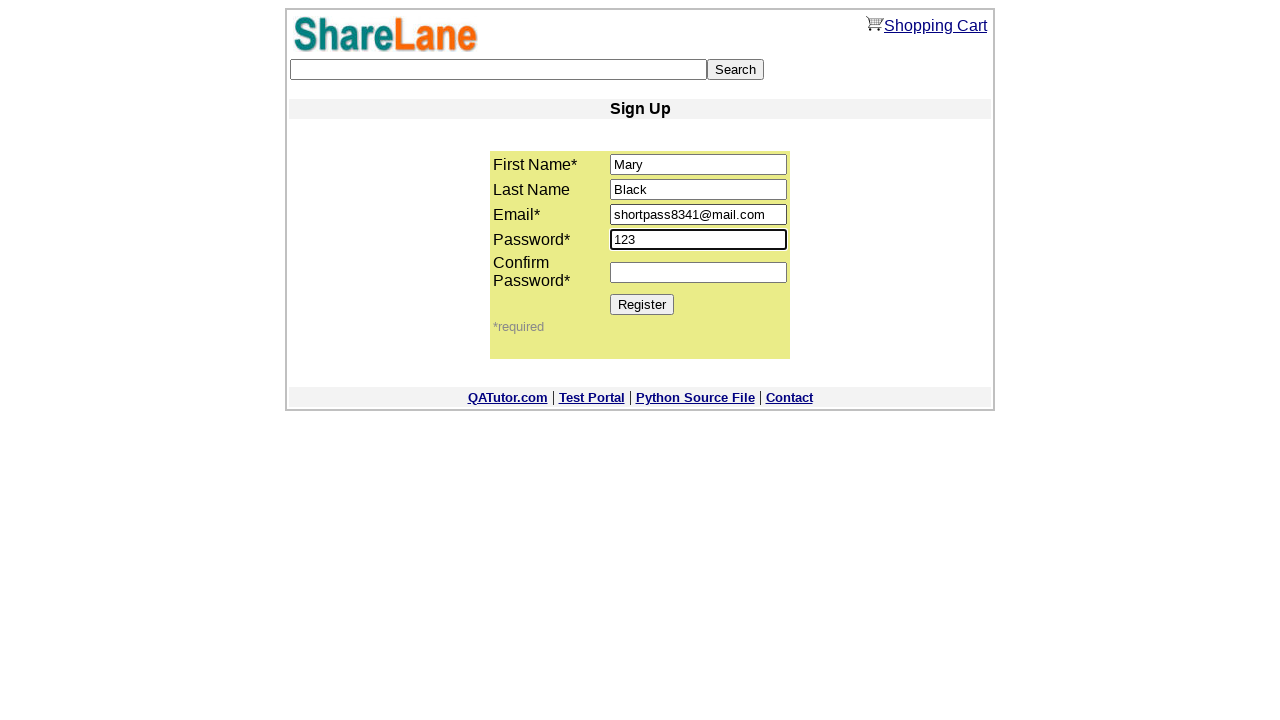

Filled password confirmation field with '123' on input[name='password2']
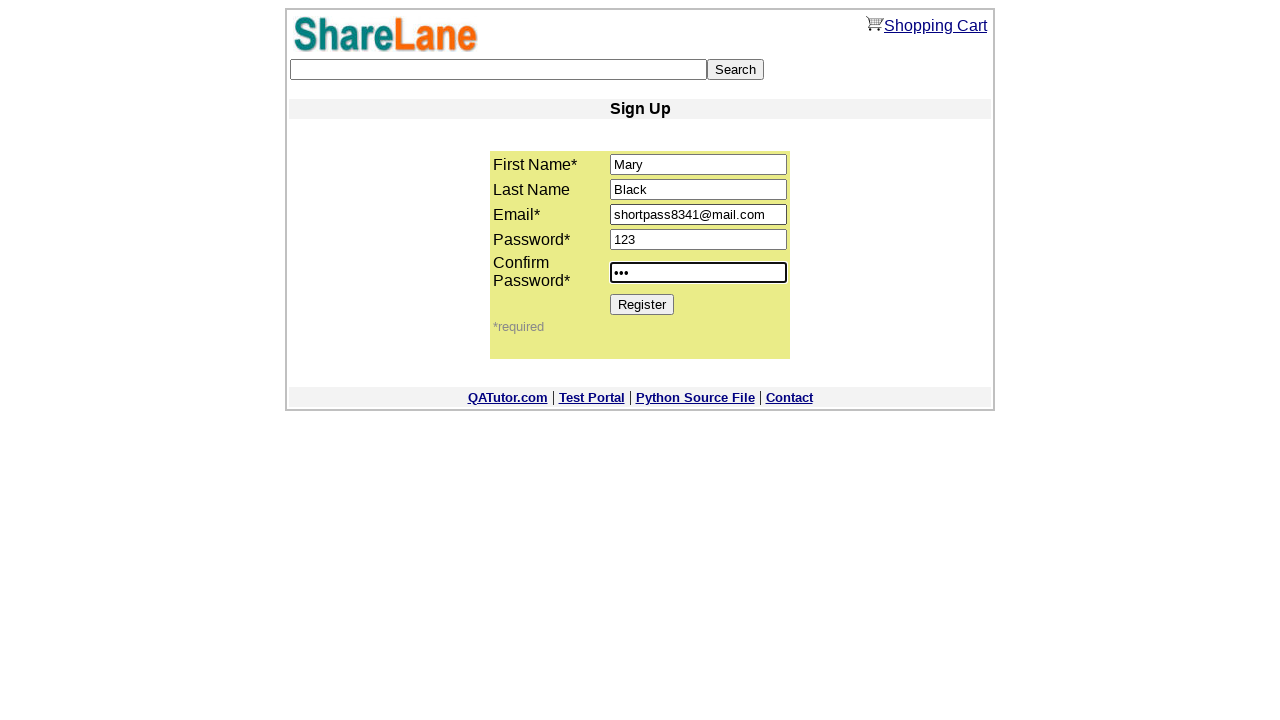

Clicked Register button to submit form with short password at (642, 304) on input[value='Register']
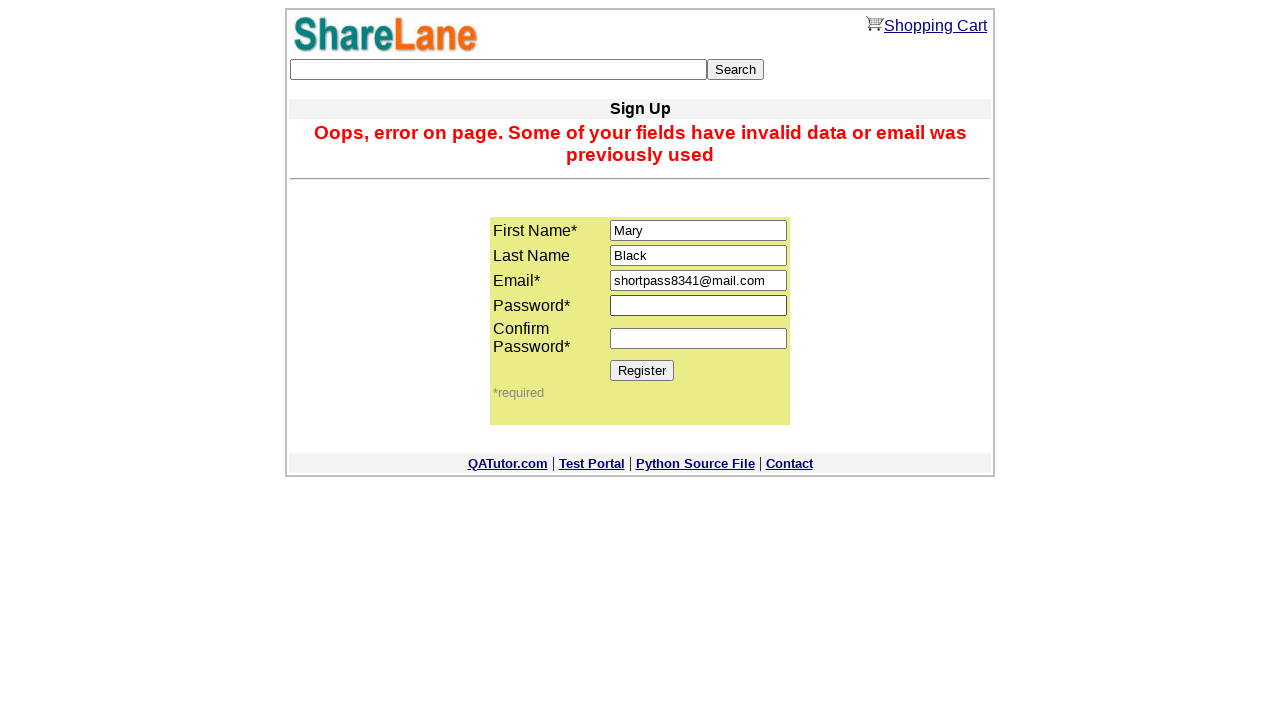

Error message appeared validating short password rejection
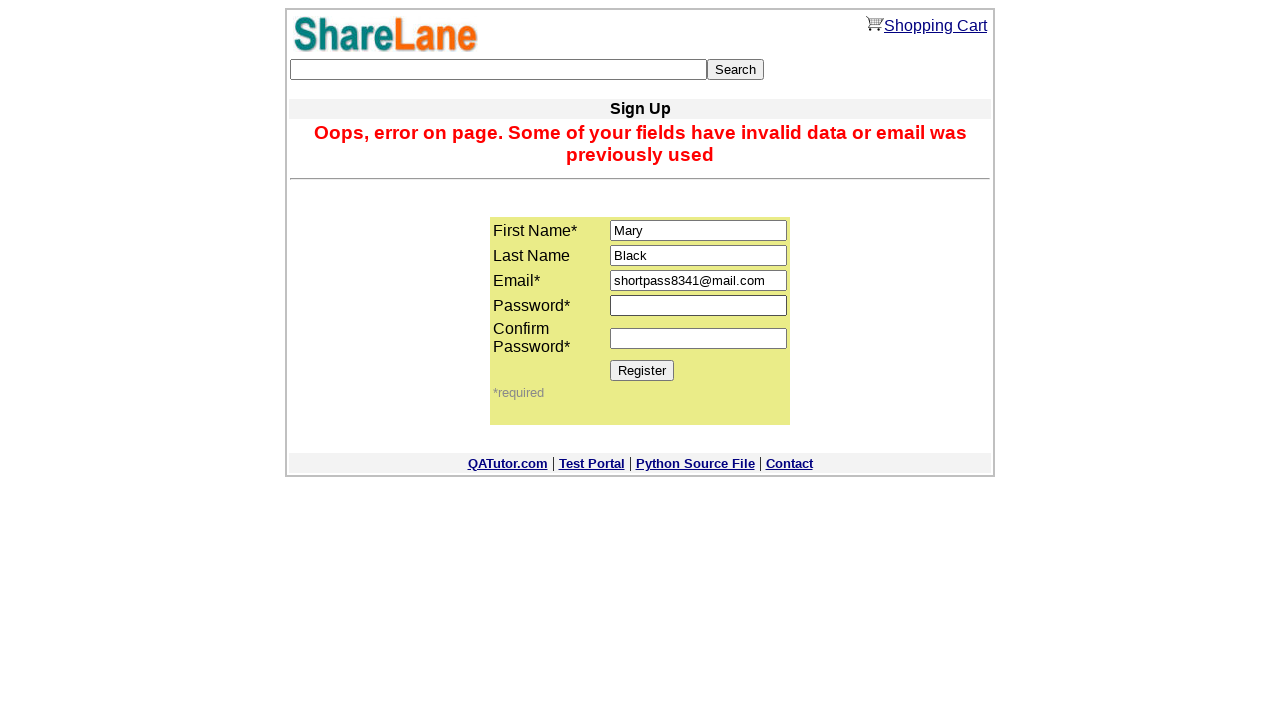

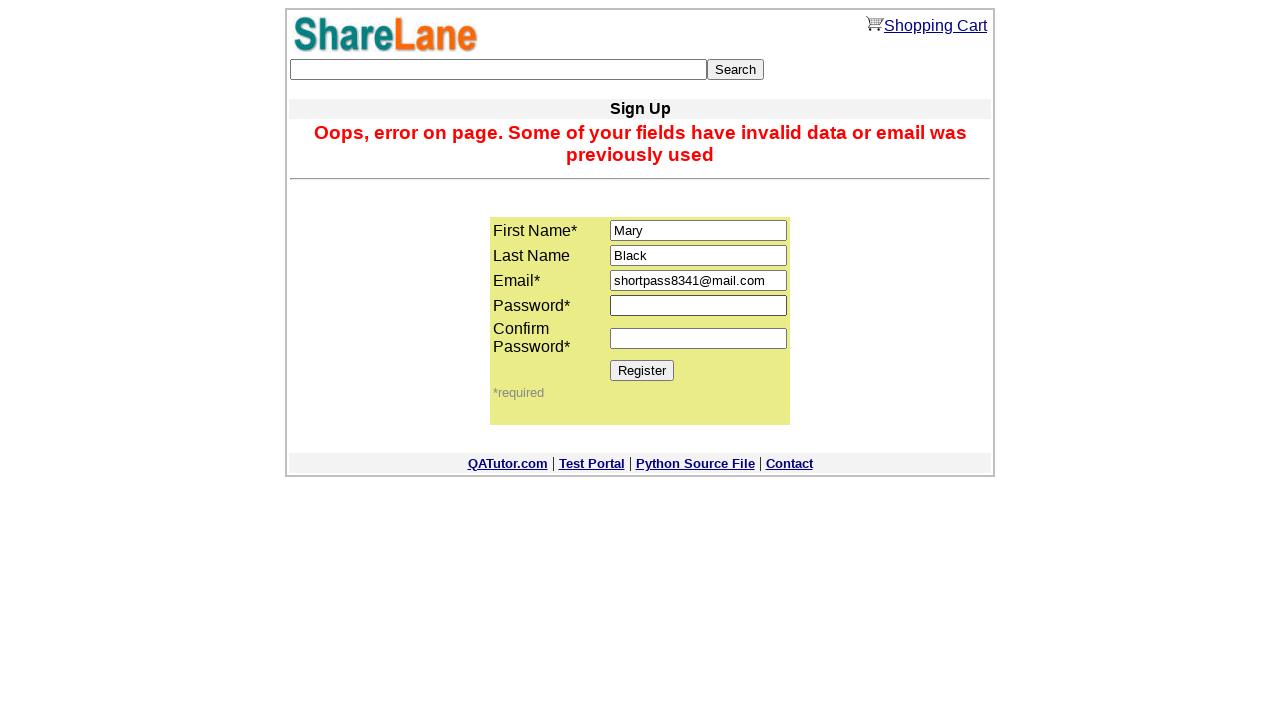